Tests wine catalog filtering by navigating to the catalog page, clicking on the wine category title, selecting "Red" wine category from the popup, and verifying that product cards are displayed.

Starting URL: https://www.ruswine-spb.ru/catalog

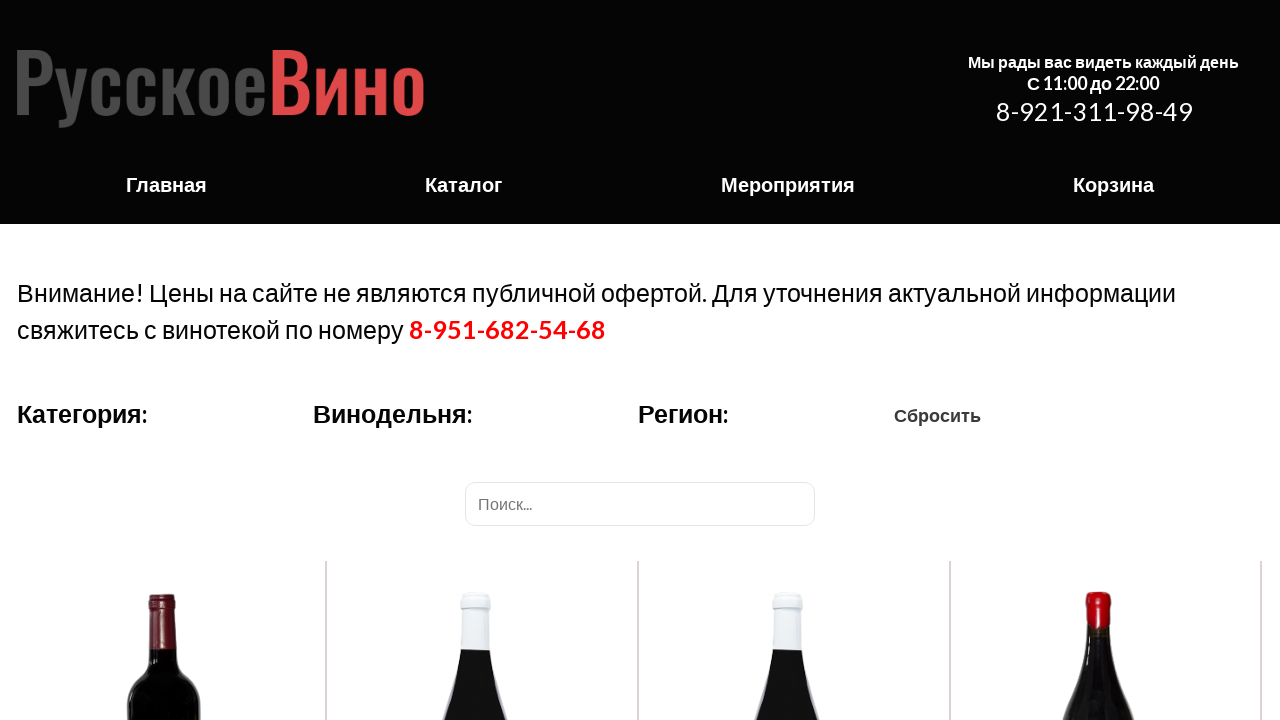

Clicked on wine category title to open popup at (82, 413) on .categories__title
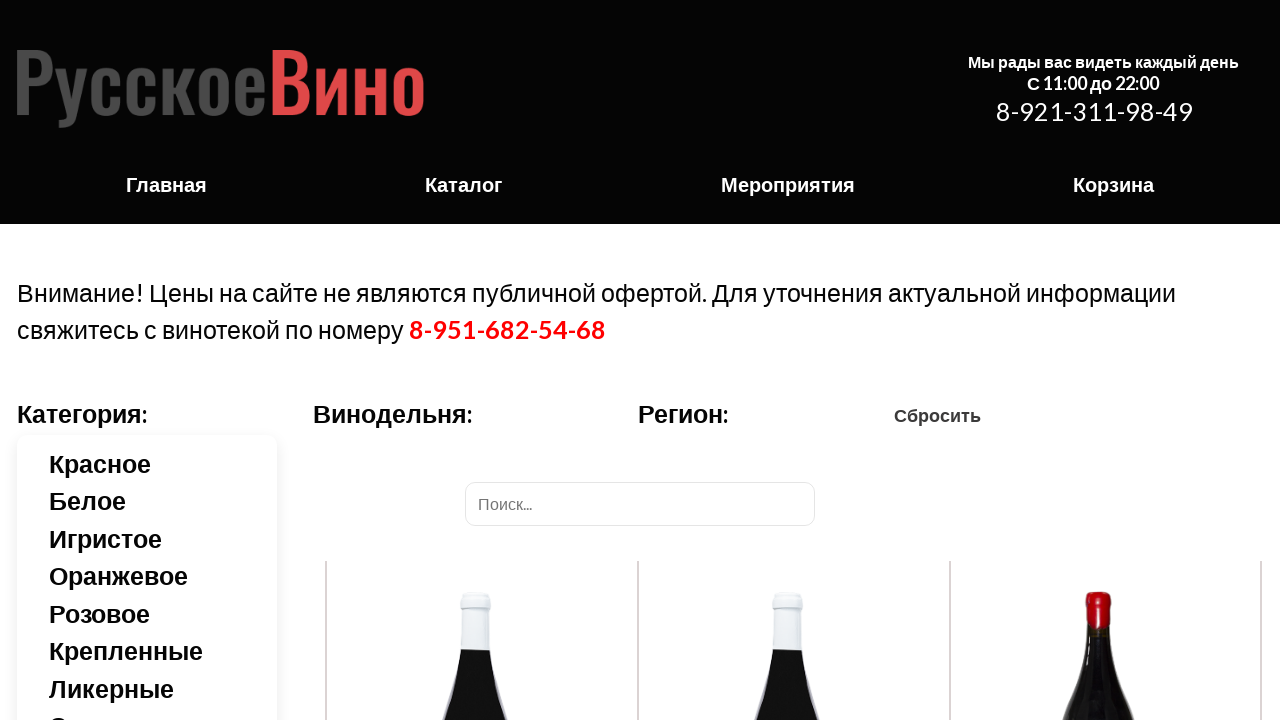

Selected 'Red' wine category from popup at (163, 463) on .categories__popup >> text=Красное
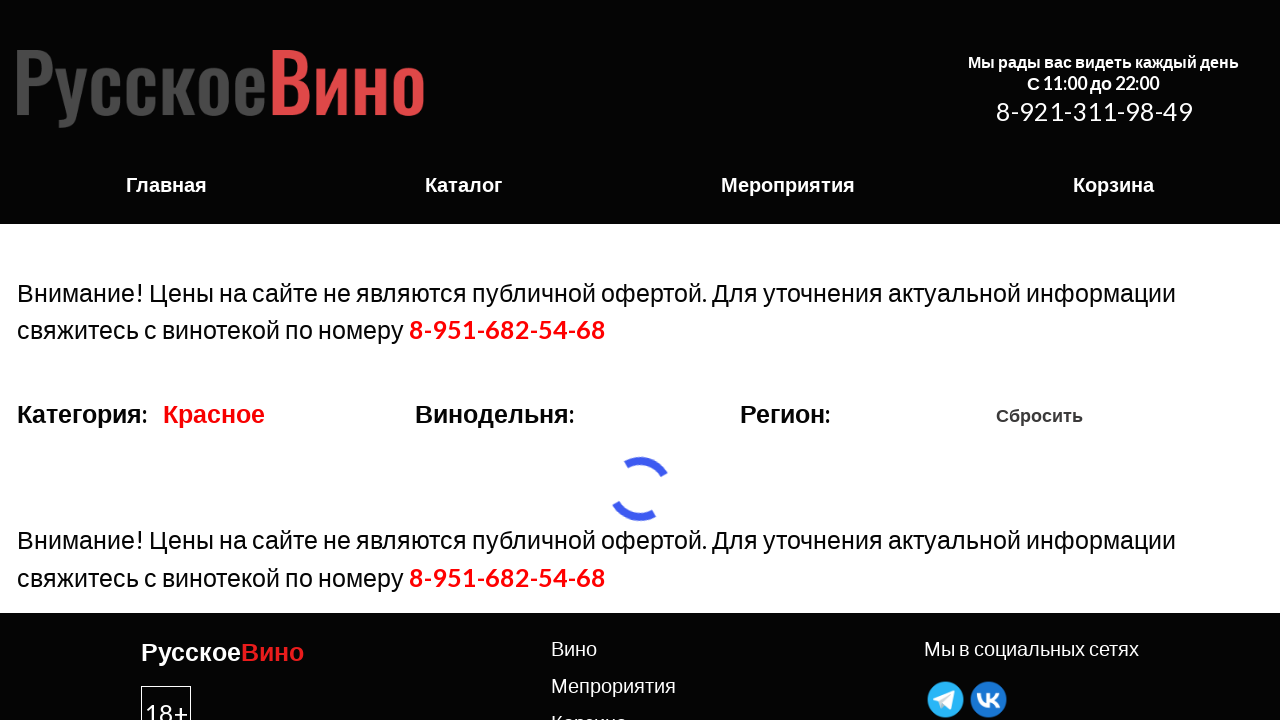

Product list content loaded
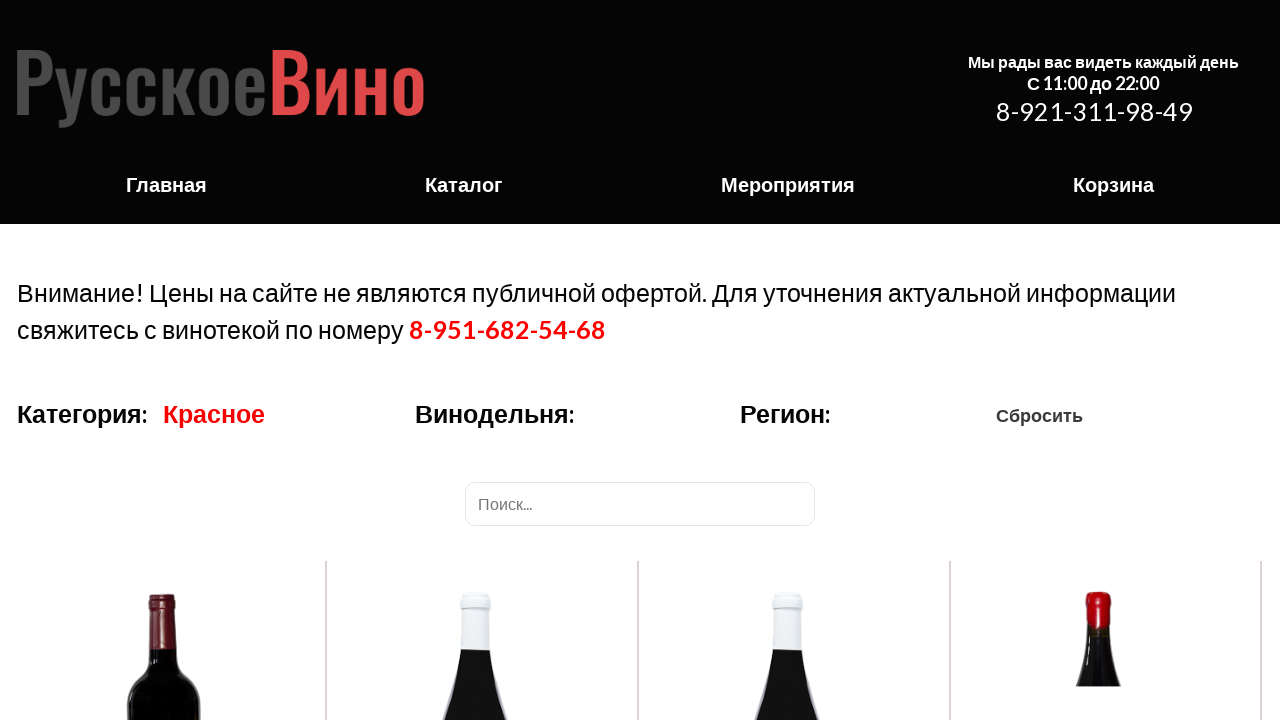

Verified that product cards are displayed for Red wine category
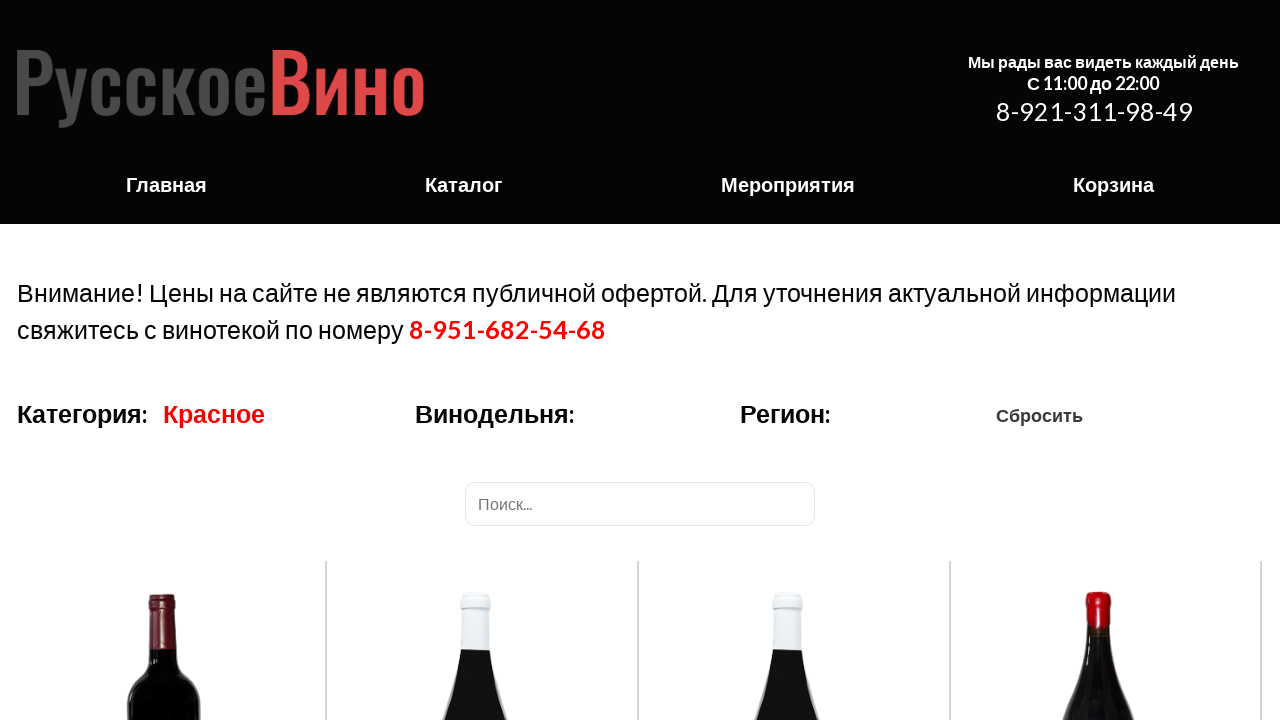

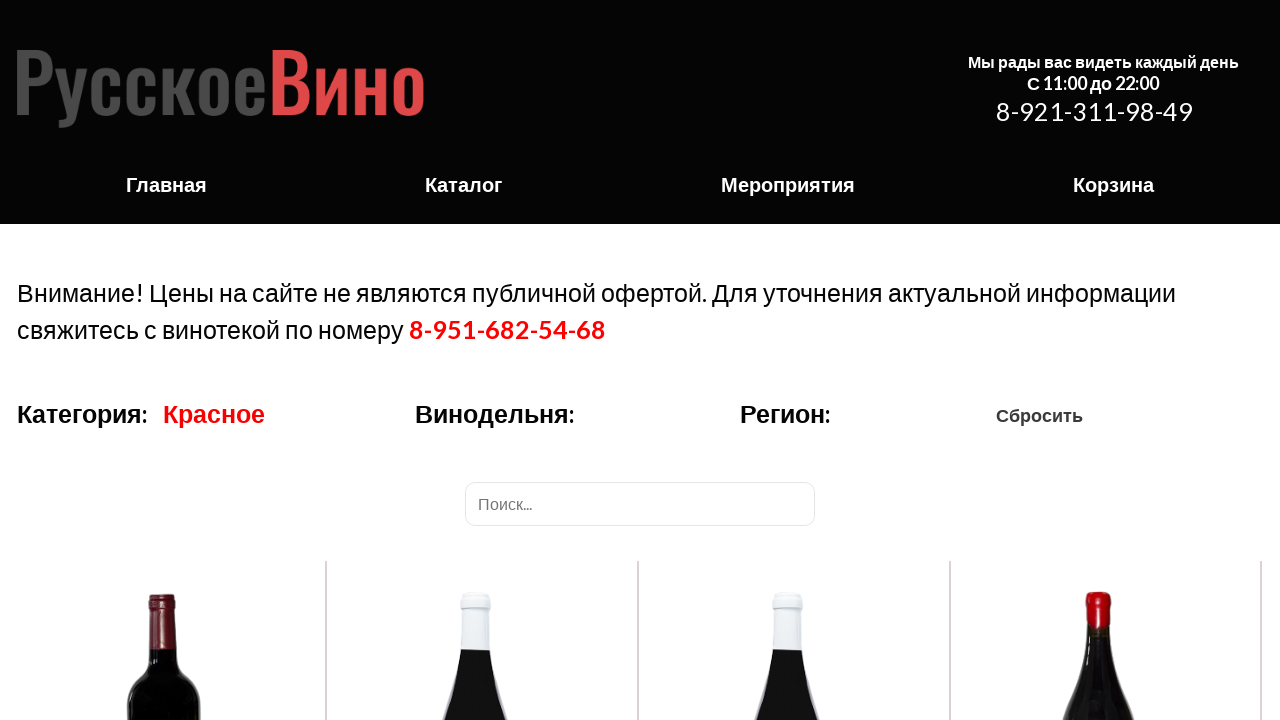